Tests window/tab switching by clicking a link that opens a new window, switching to it, reading content, closing it, and switching back to the original window

Starting URL: https://the-internet.herokuapp.com/windows

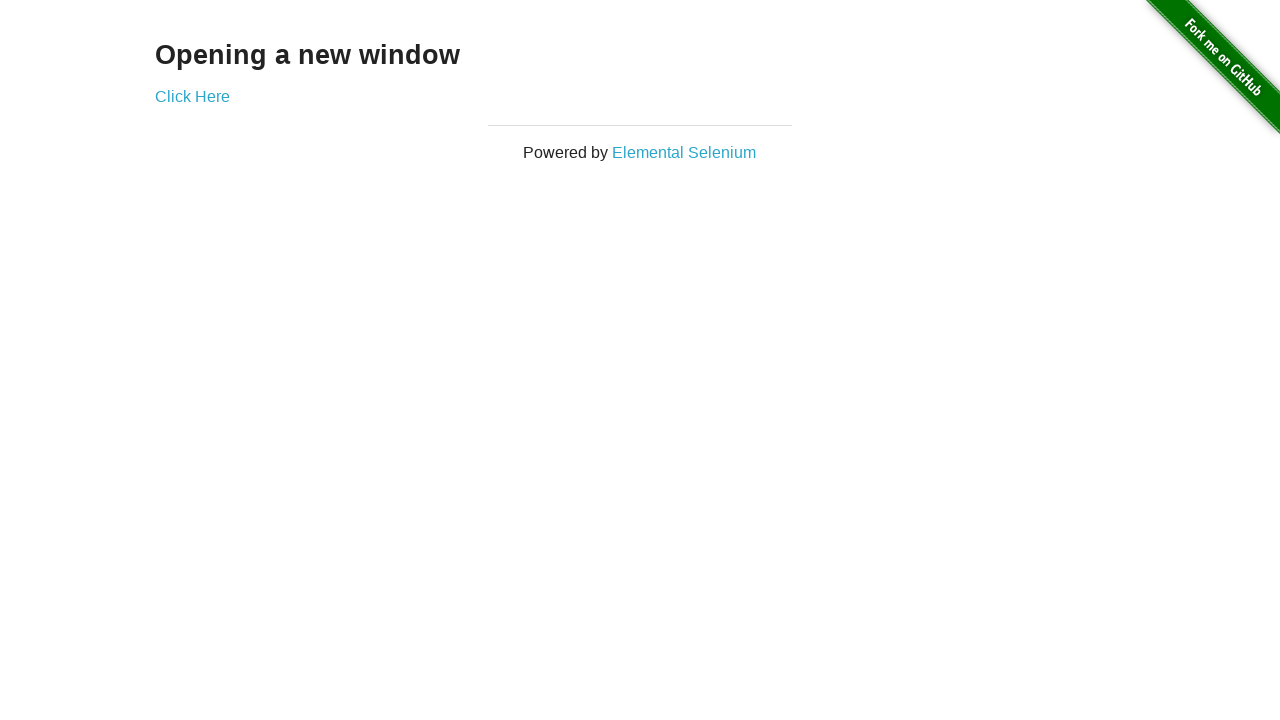

Clicked 'Click Here' link to open new window at (192, 96) on text=Click Here
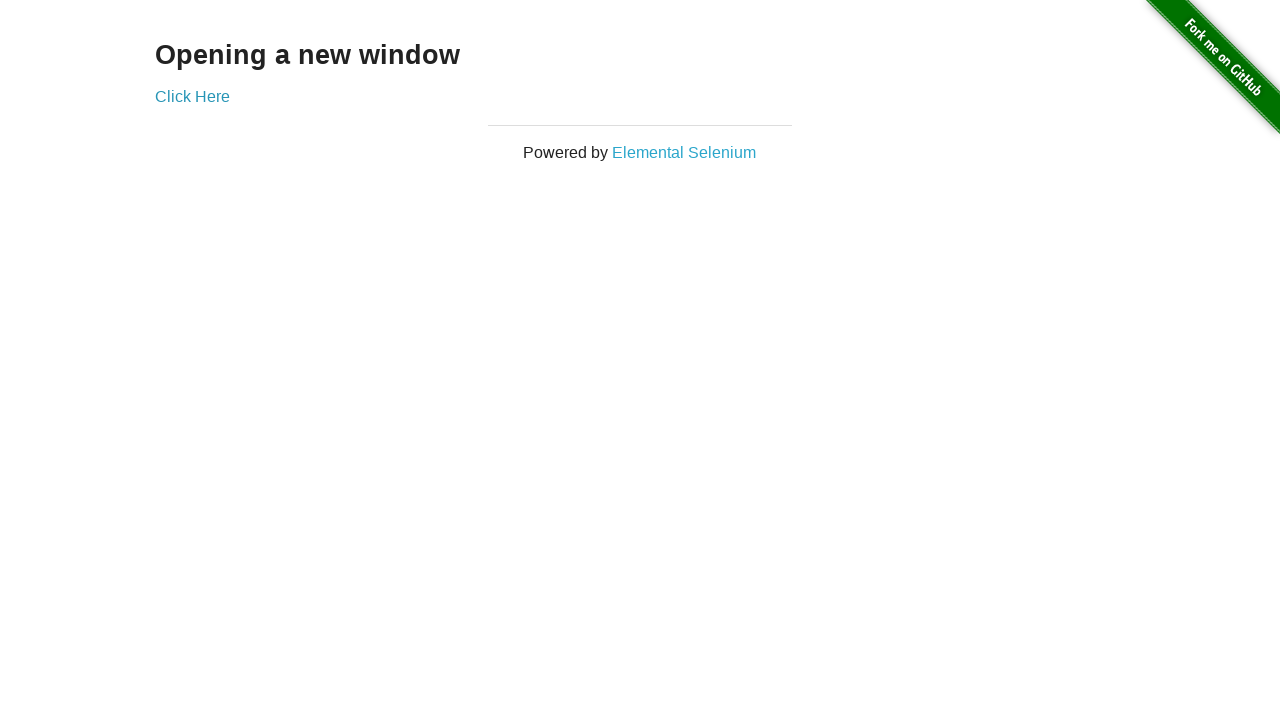

New window loaded completely
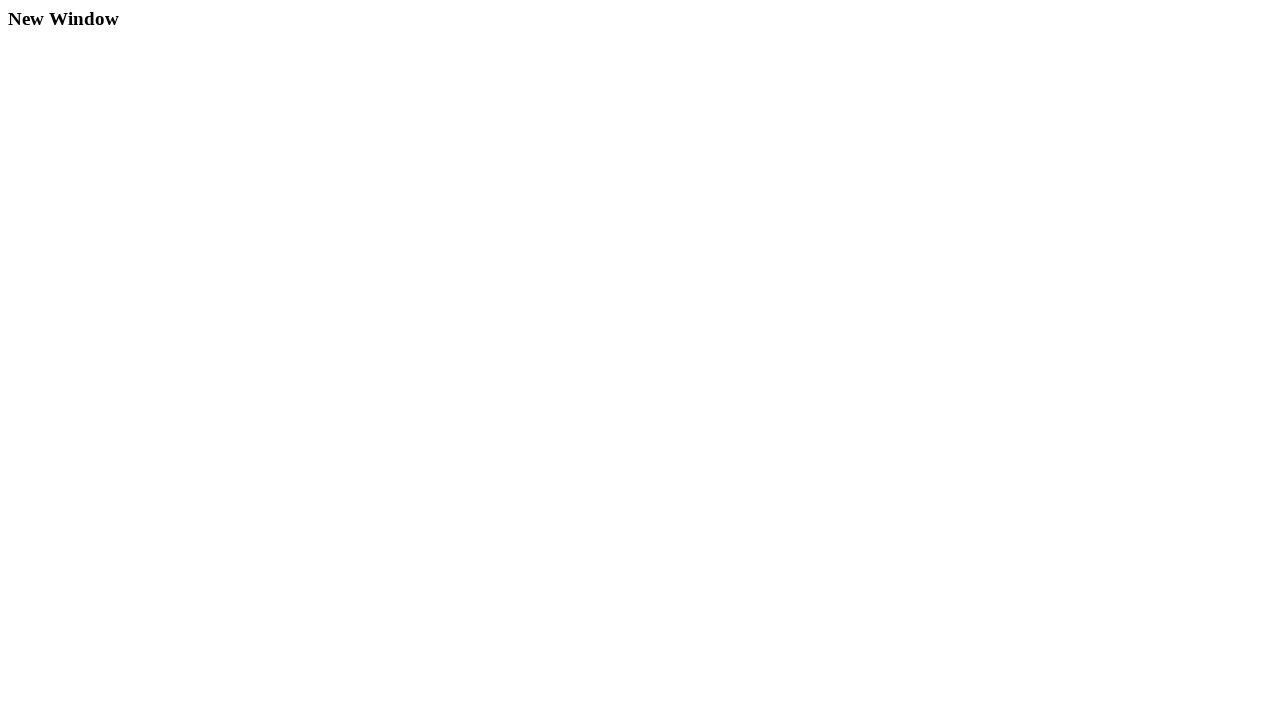

Read content from new window
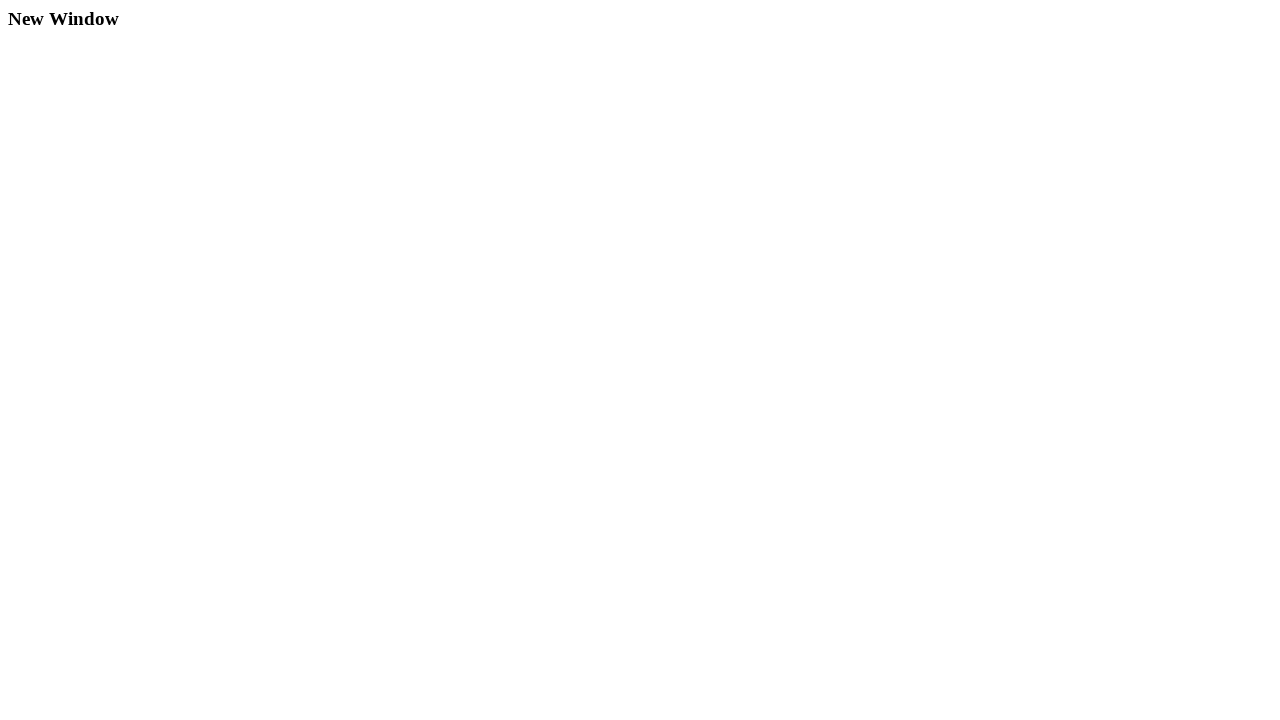

Closed new window
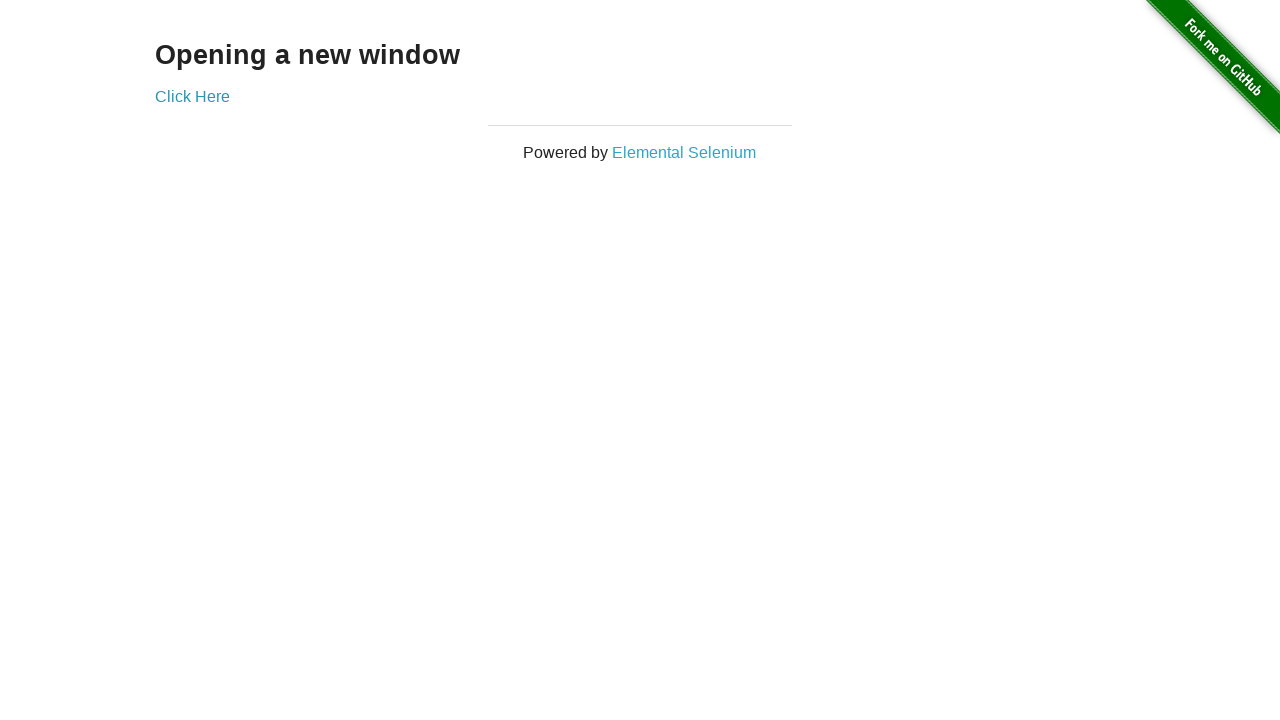

Verified original page content matches expected text
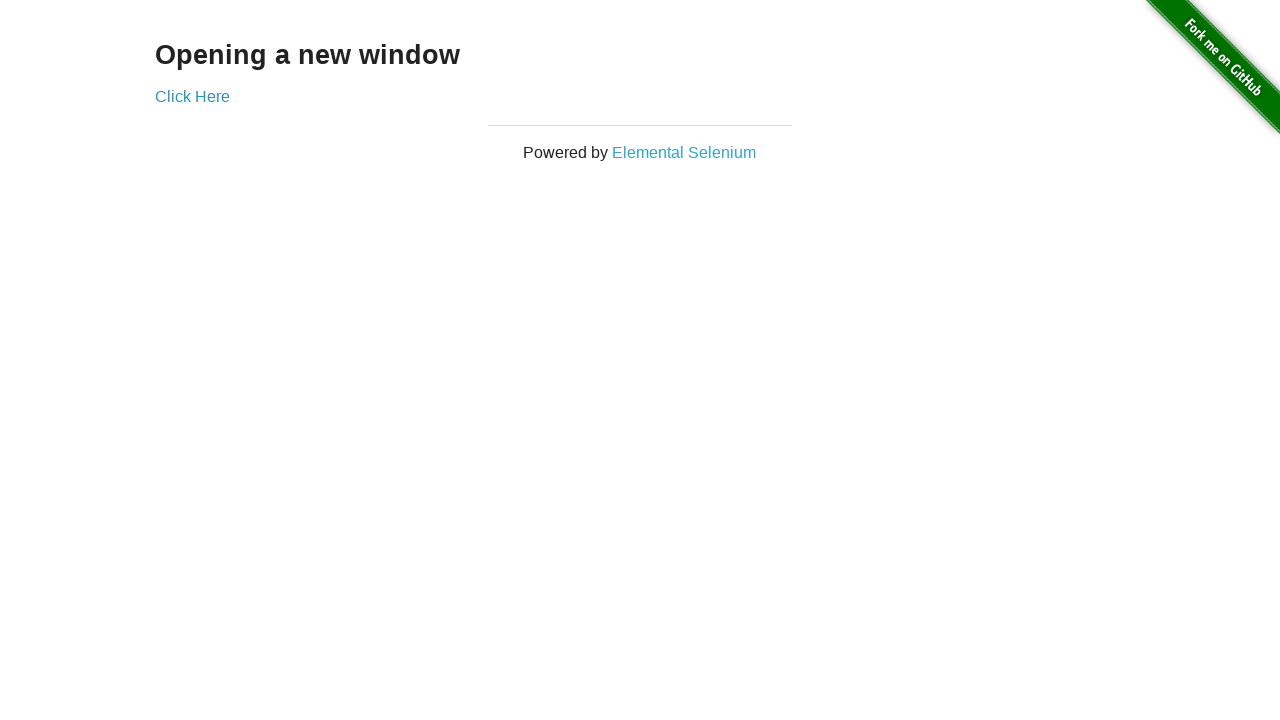

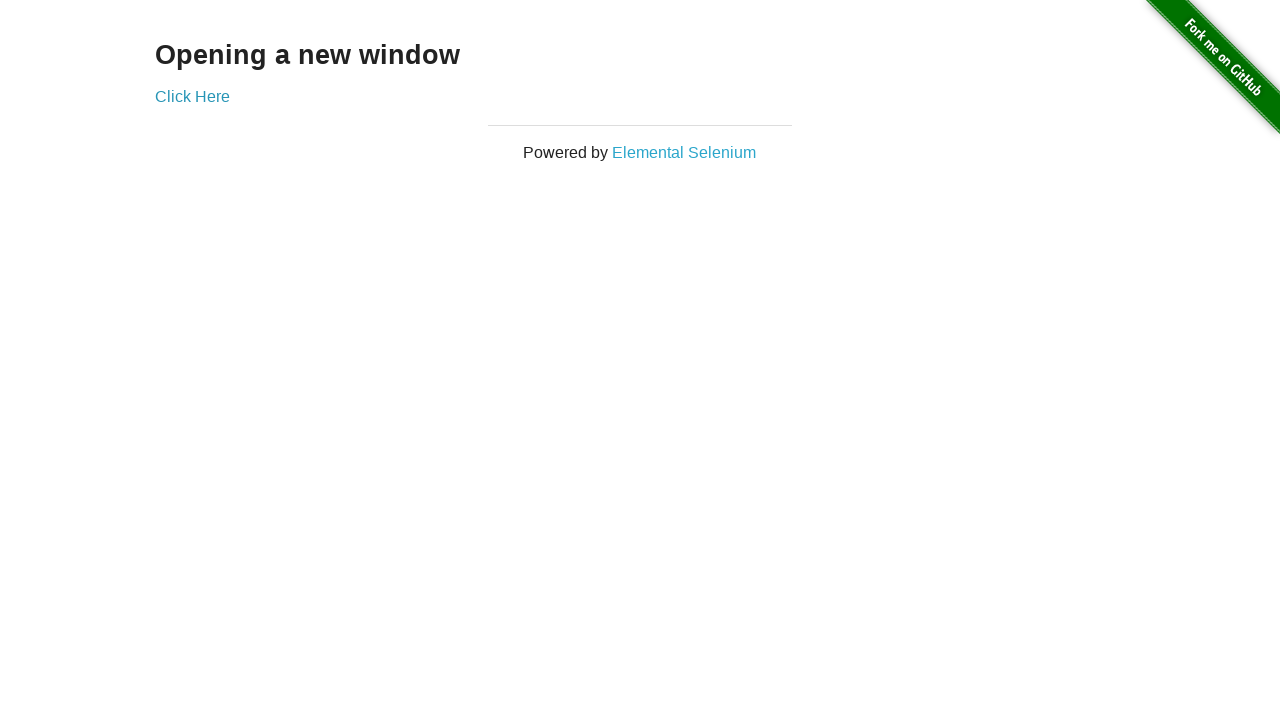